Tests a web form by verifying the page title, filling a text input field with text, submitting the form, and verifying the success message is displayed

Starting URL: https://www.selenium.dev/selenium/web/web-form.html

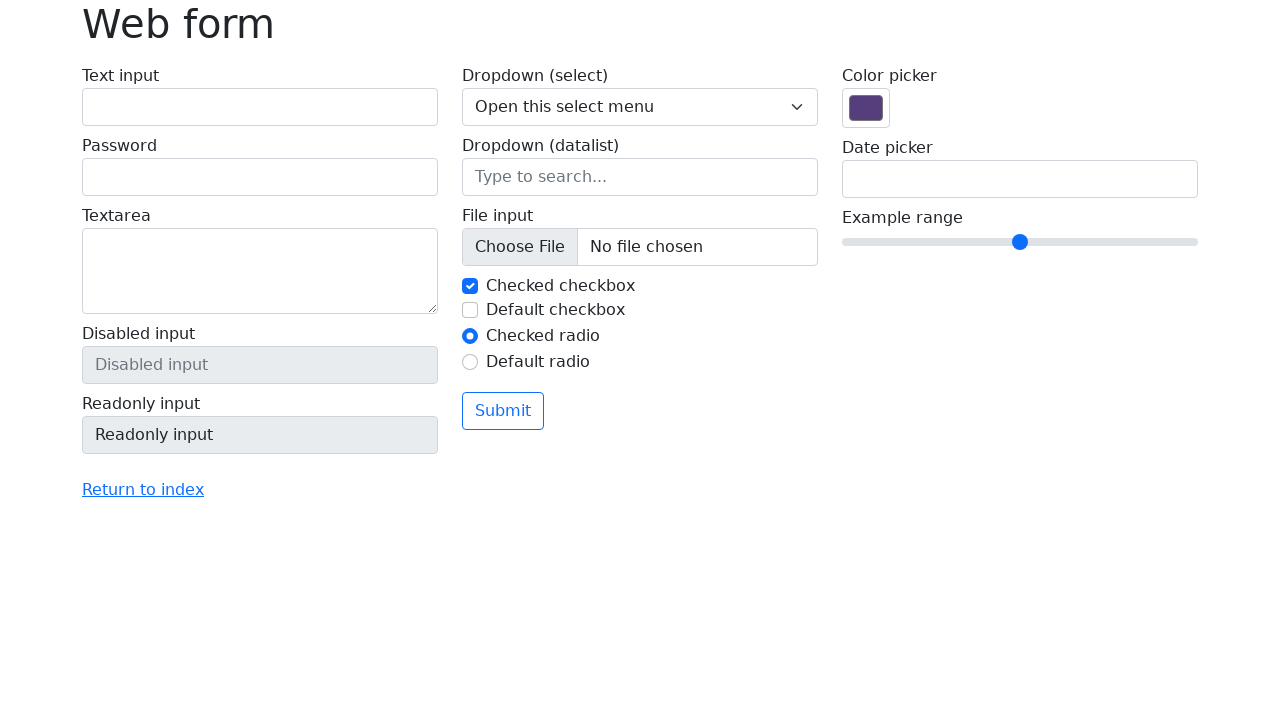

Verified page title is 'Web form'
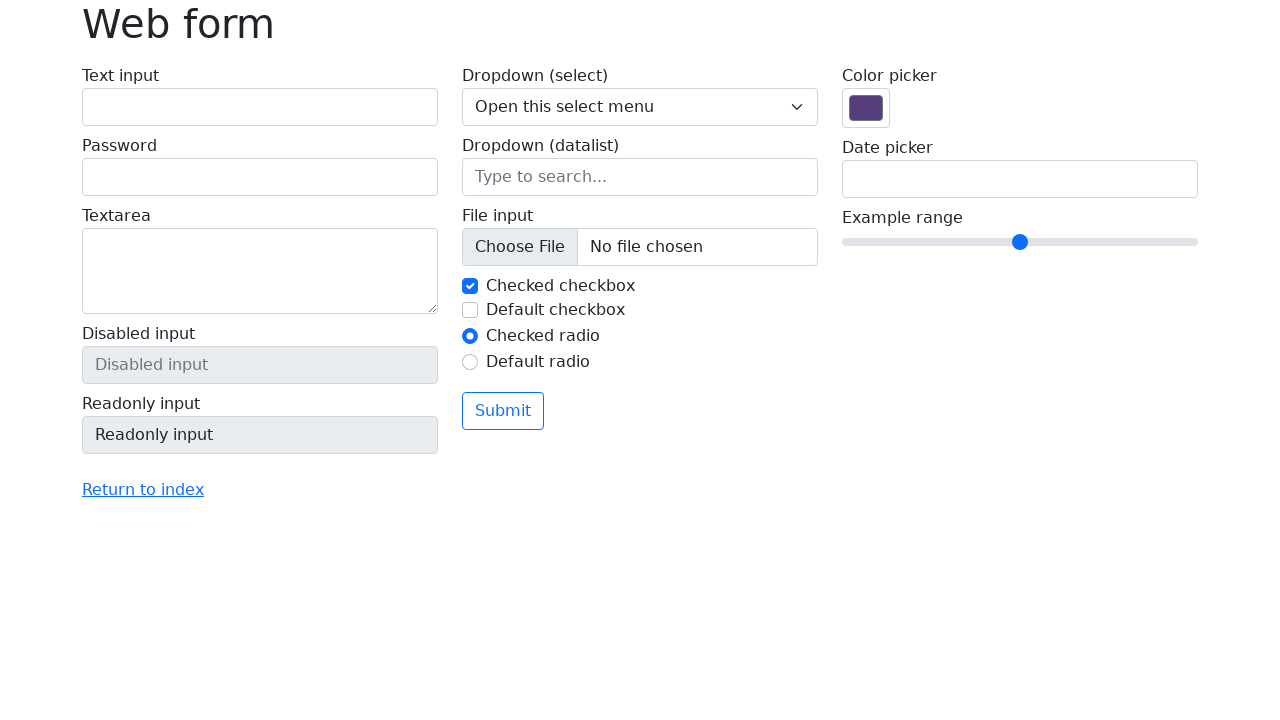

Filled text input field with 'Selenium' on input[name='my-text']
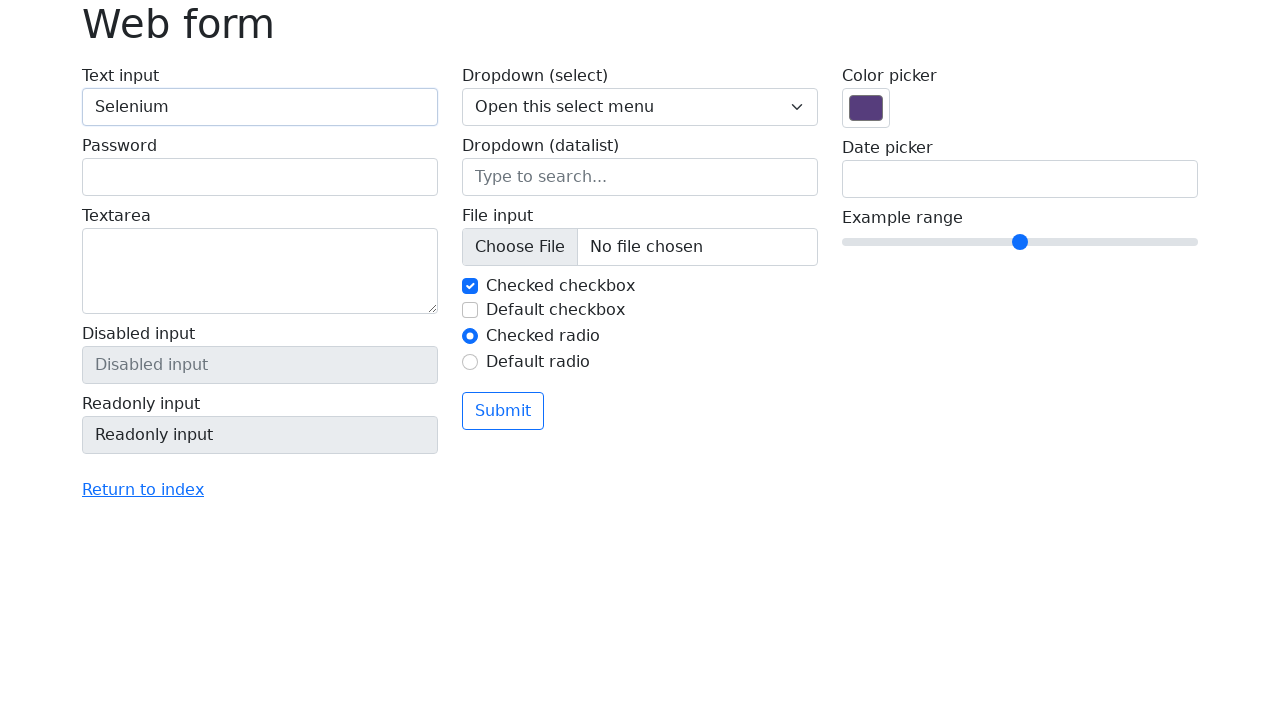

Clicked submit button to submit the form at (503, 411) on button
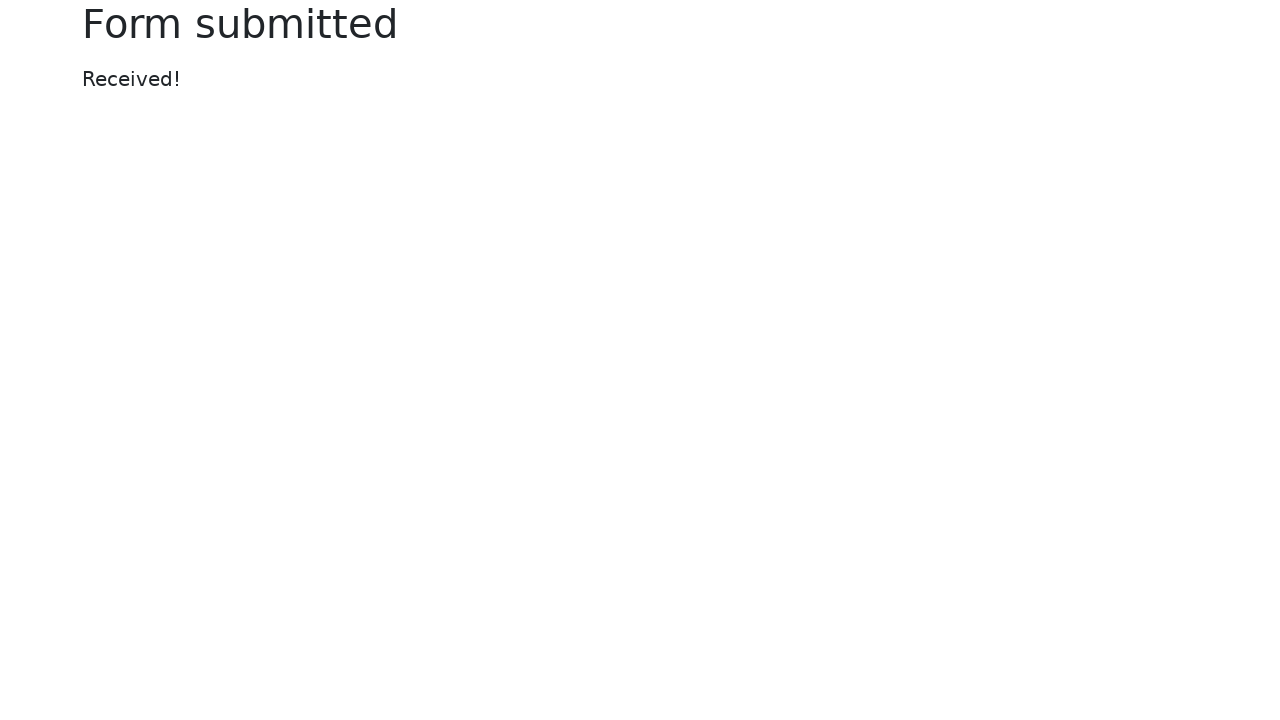

Success message element appeared on the page
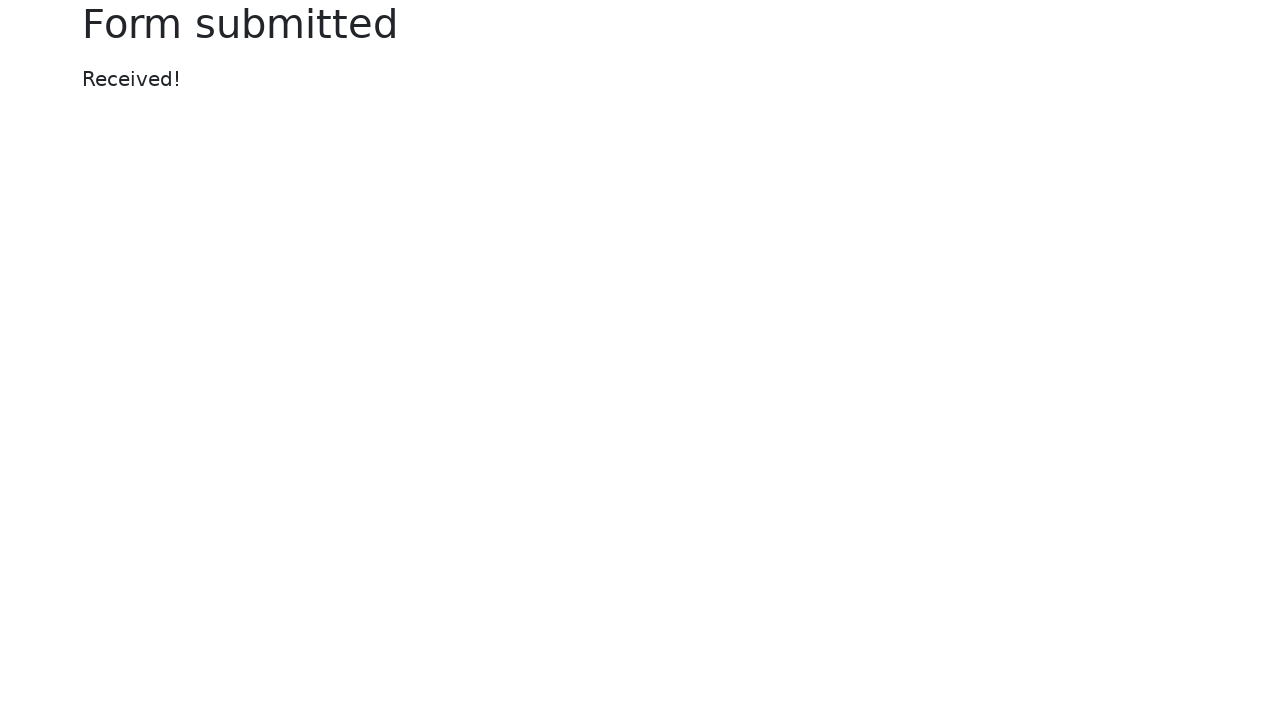

Verified success message displays 'Received!'
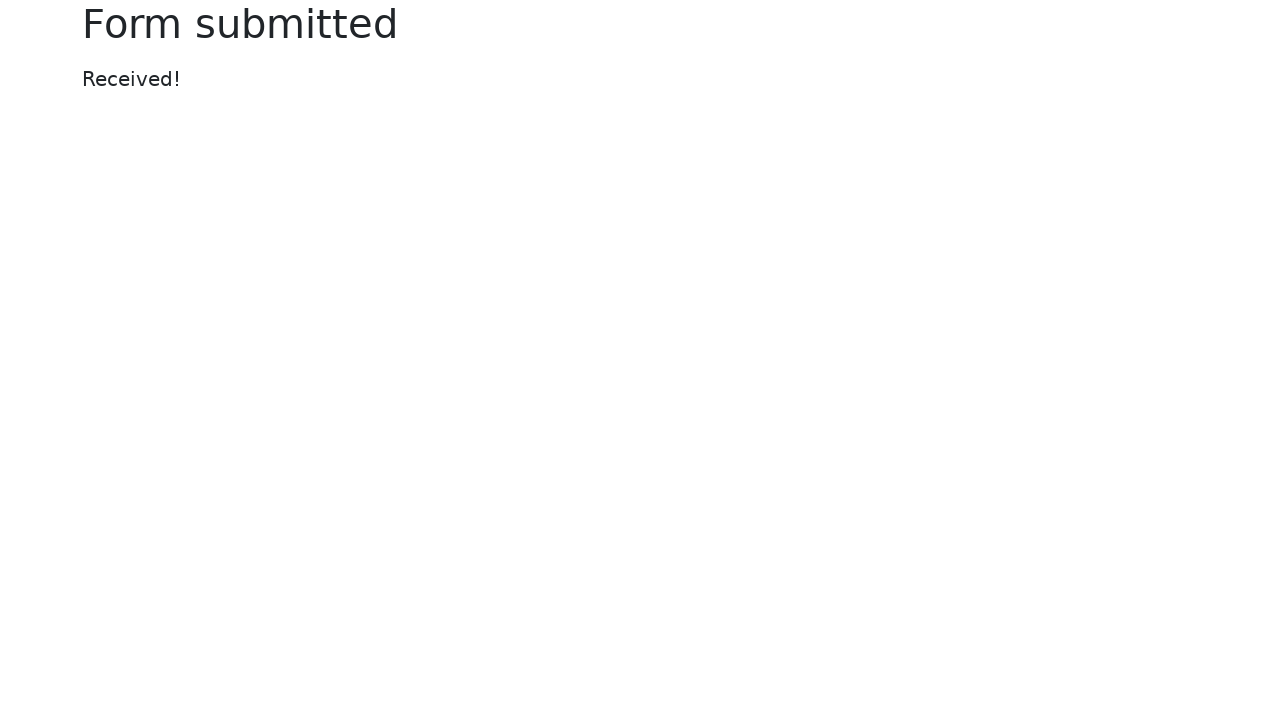

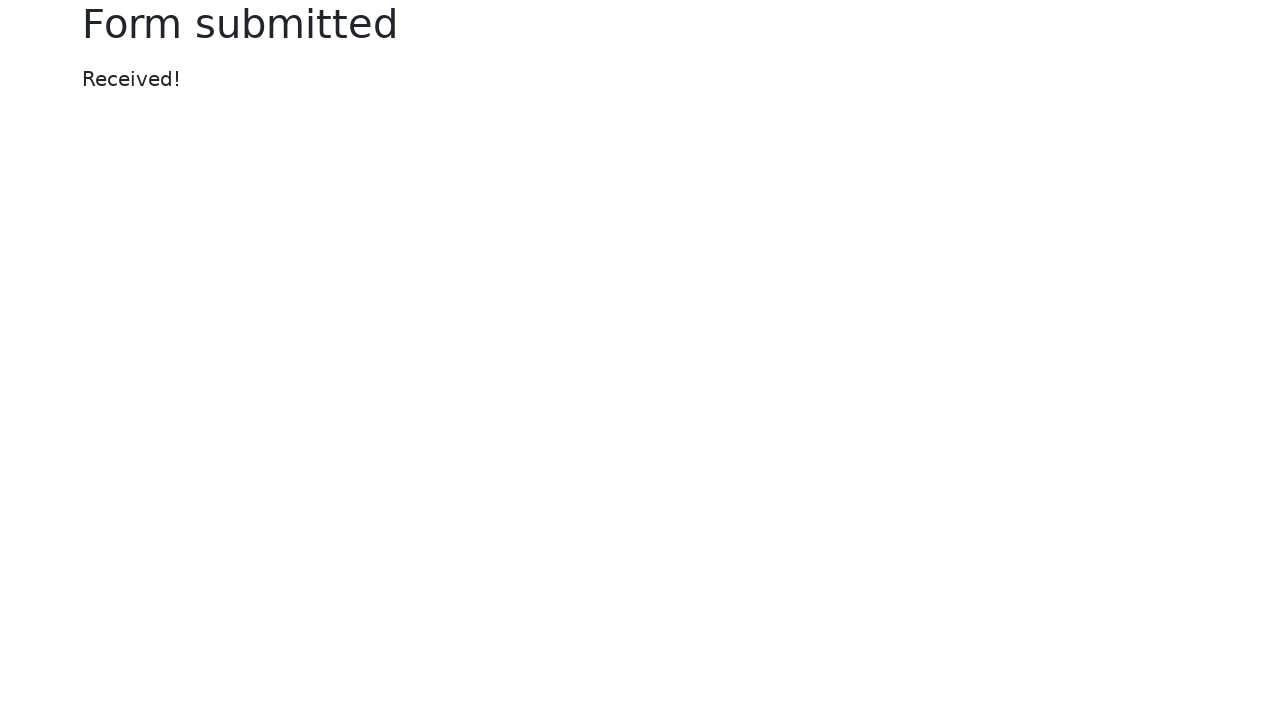